Tests autocomplete dropdown functionality by typing a partial country name and selecting the matching option from the suggestions list

Starting URL: https://rahulshettyacademy.com/dropdownsPractise/

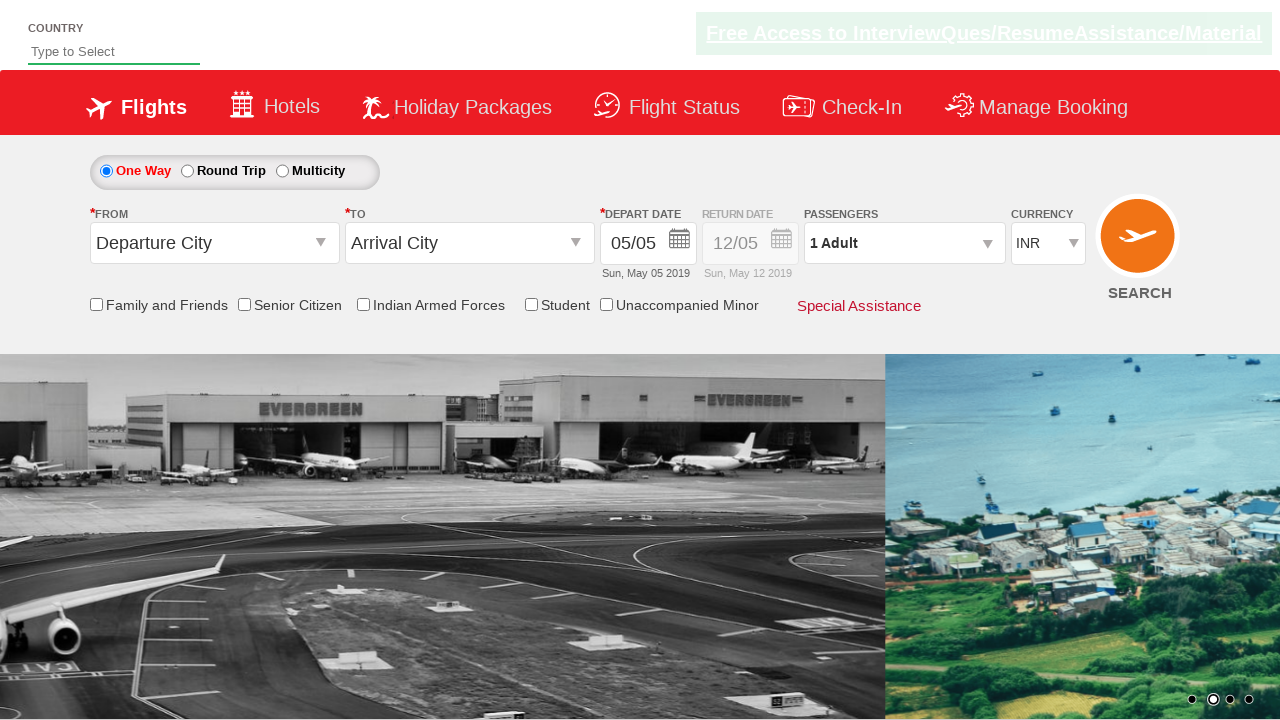

Filled autocomplete field with 'ind' on #autosuggest
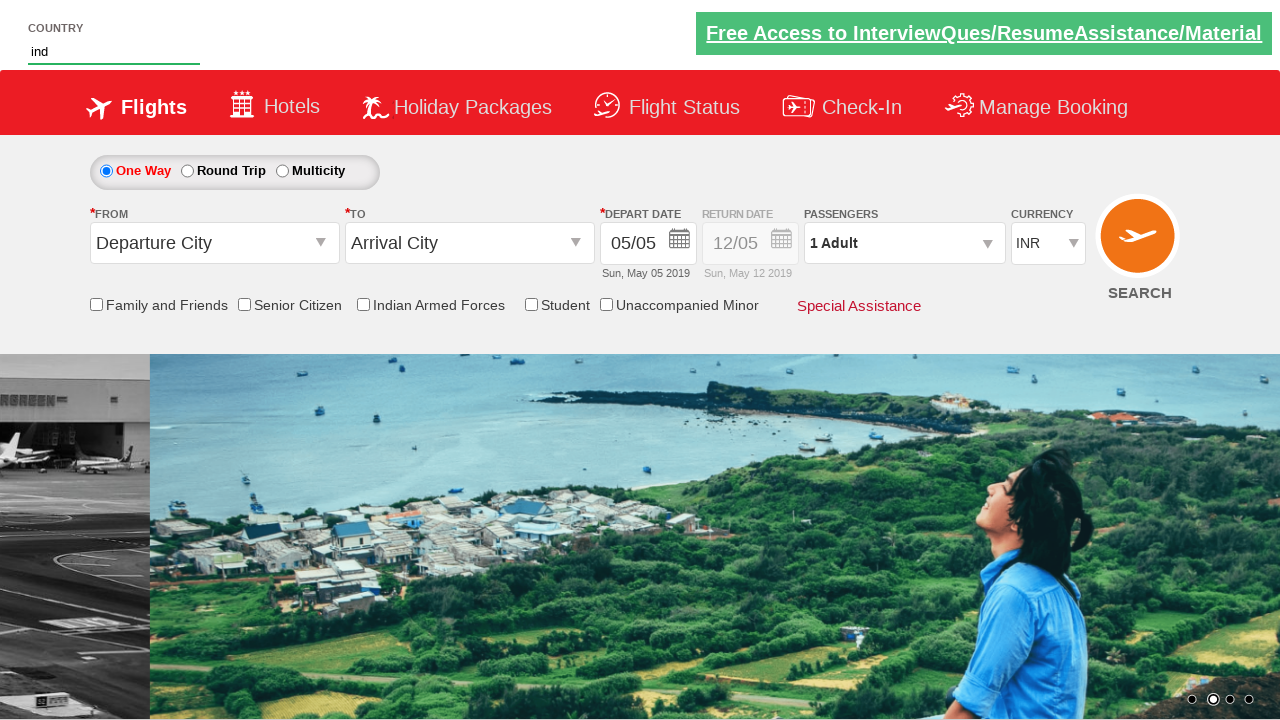

Autocomplete suggestions appeared
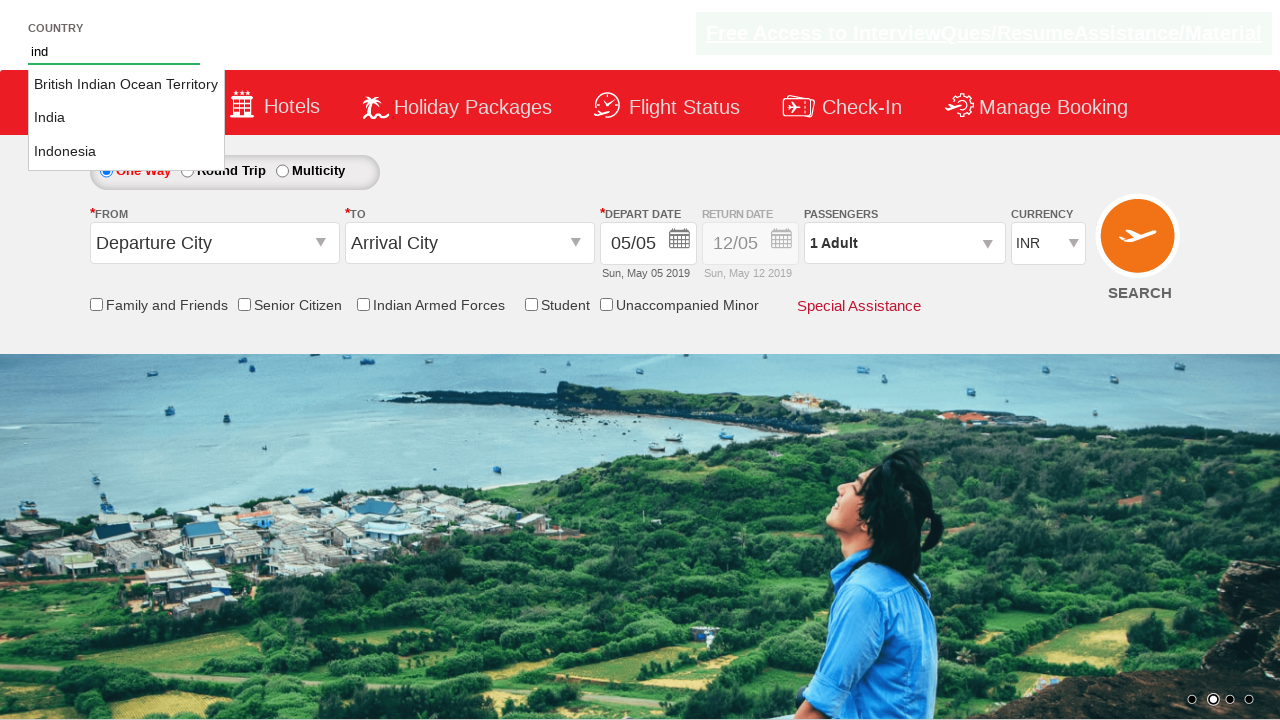

Selected 'India' from autocomplete dropdown at (126, 118) on li.ui-menu-item a >> nth=1
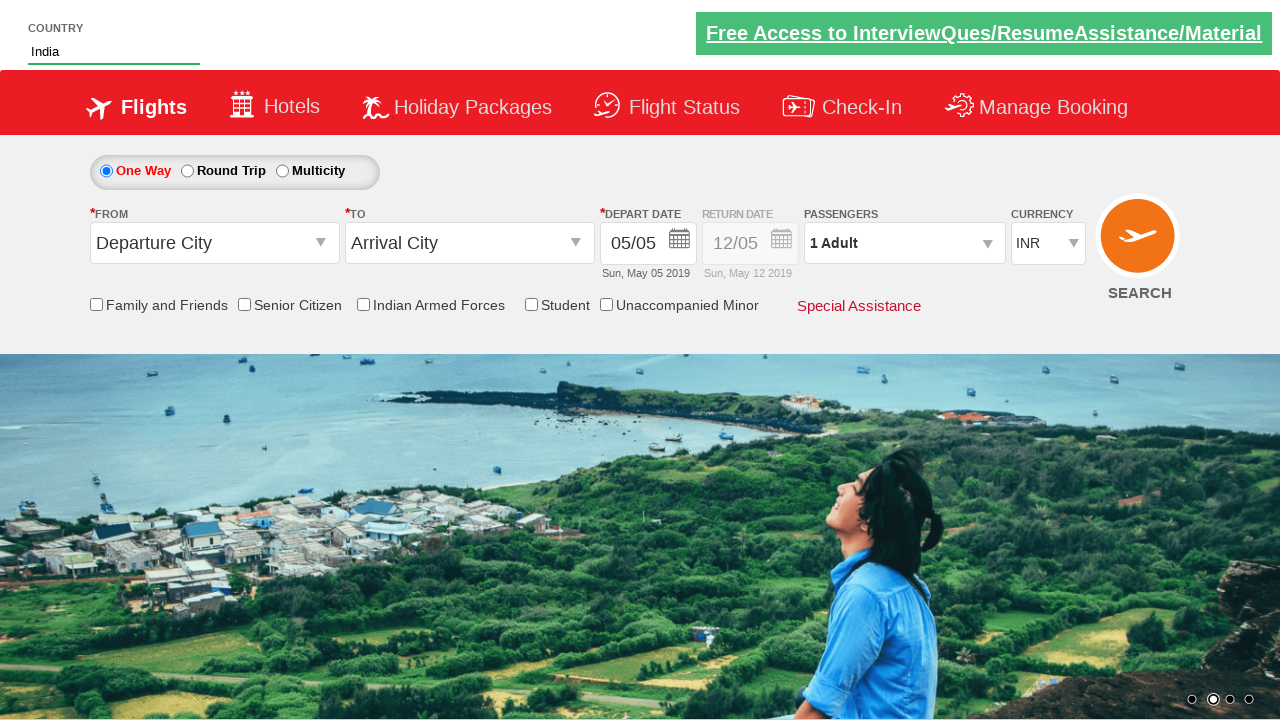

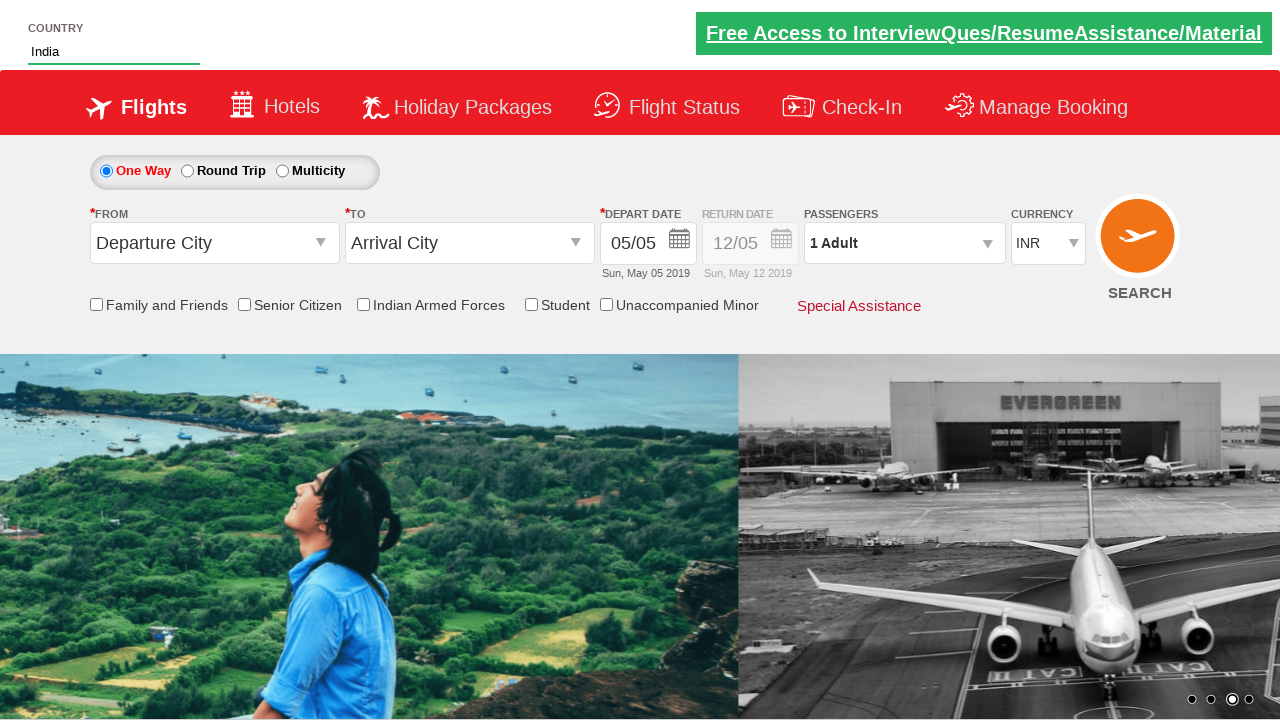